Tests that clicking Add Element button creates a Delete button

Starting URL: https://the-internet.herokuapp.com/add_remove_elements/

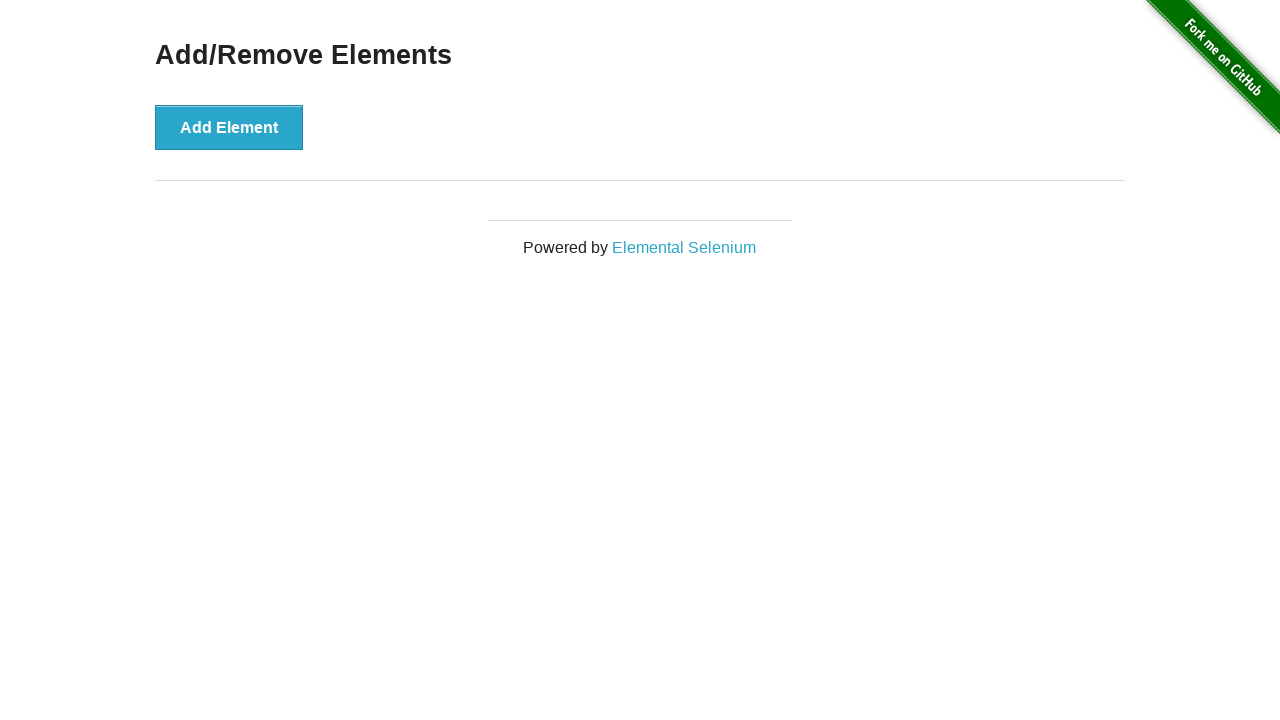

Located delete buttons element
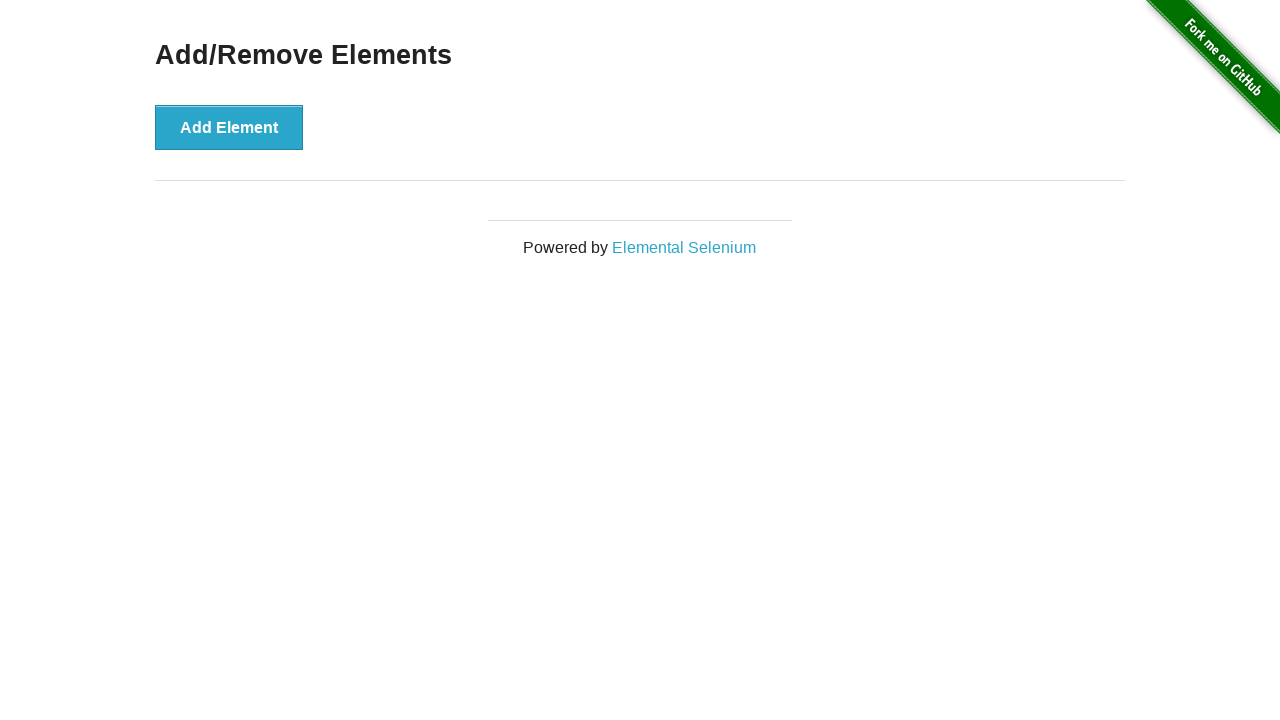

Verified no delete buttons exist initially
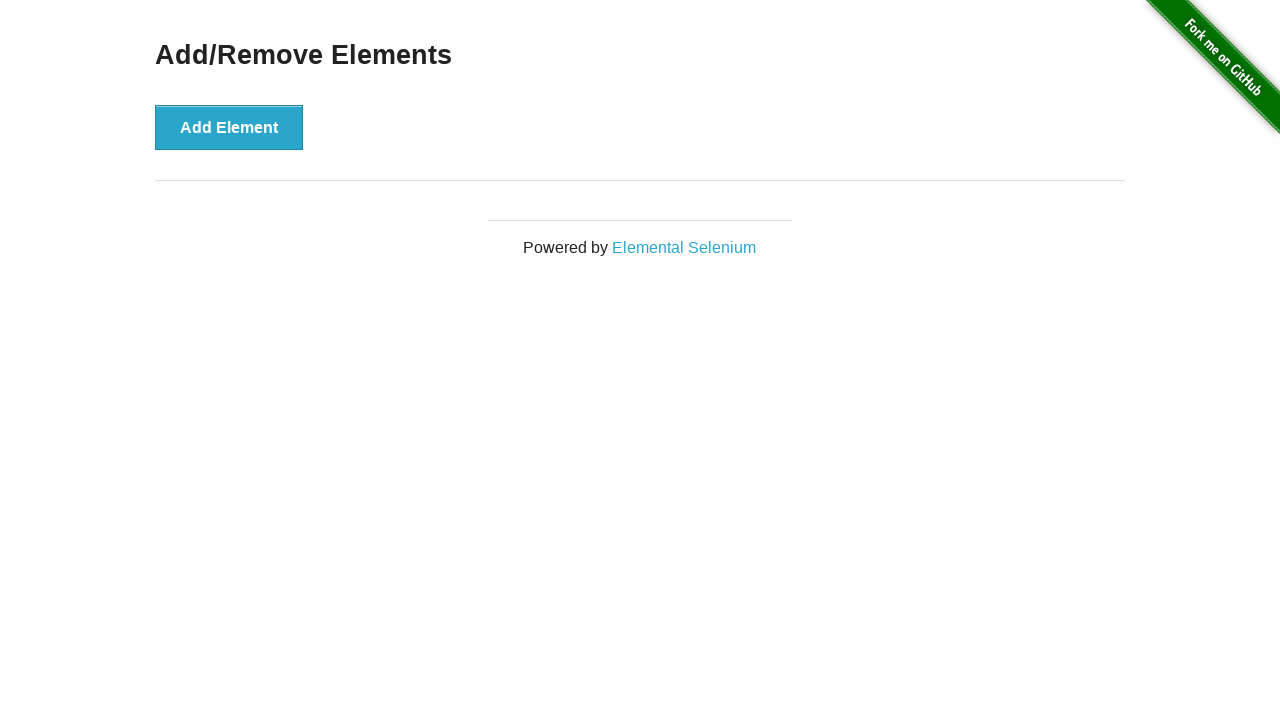

Clicked Add Element button at (229, 127) on button:has-text('Add Element')
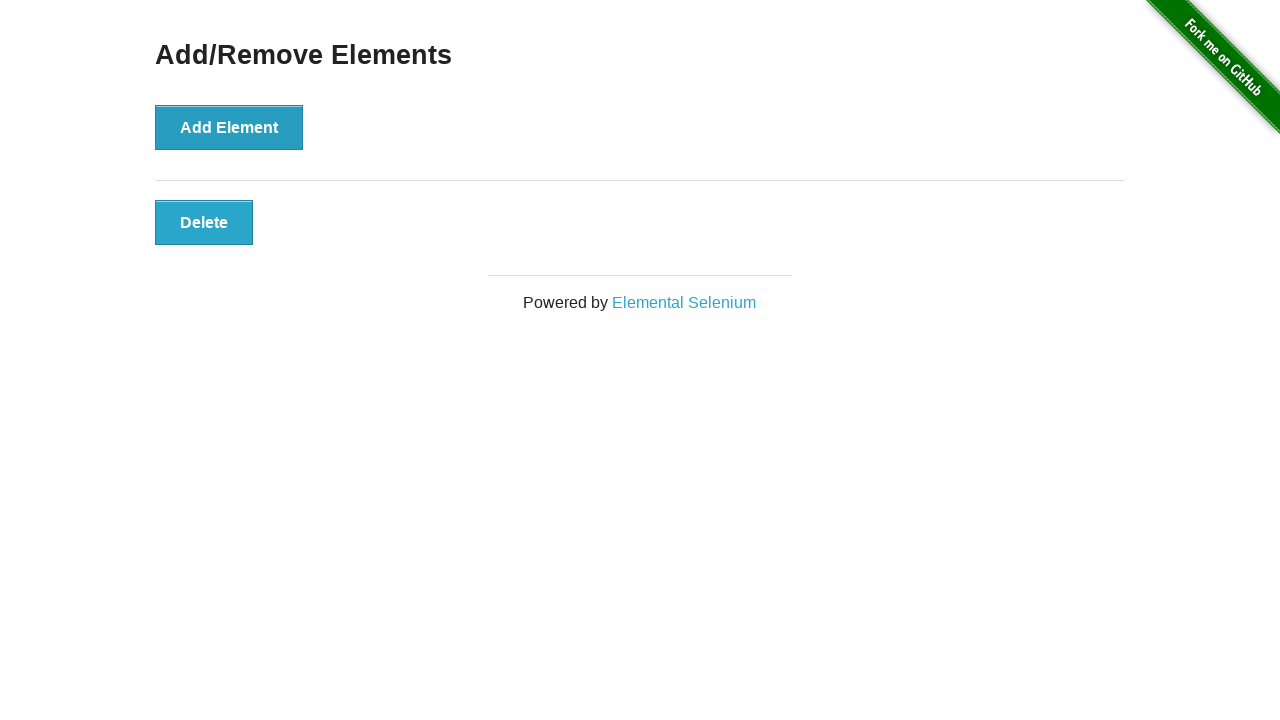

Verified one delete button was created after clicking Add Element
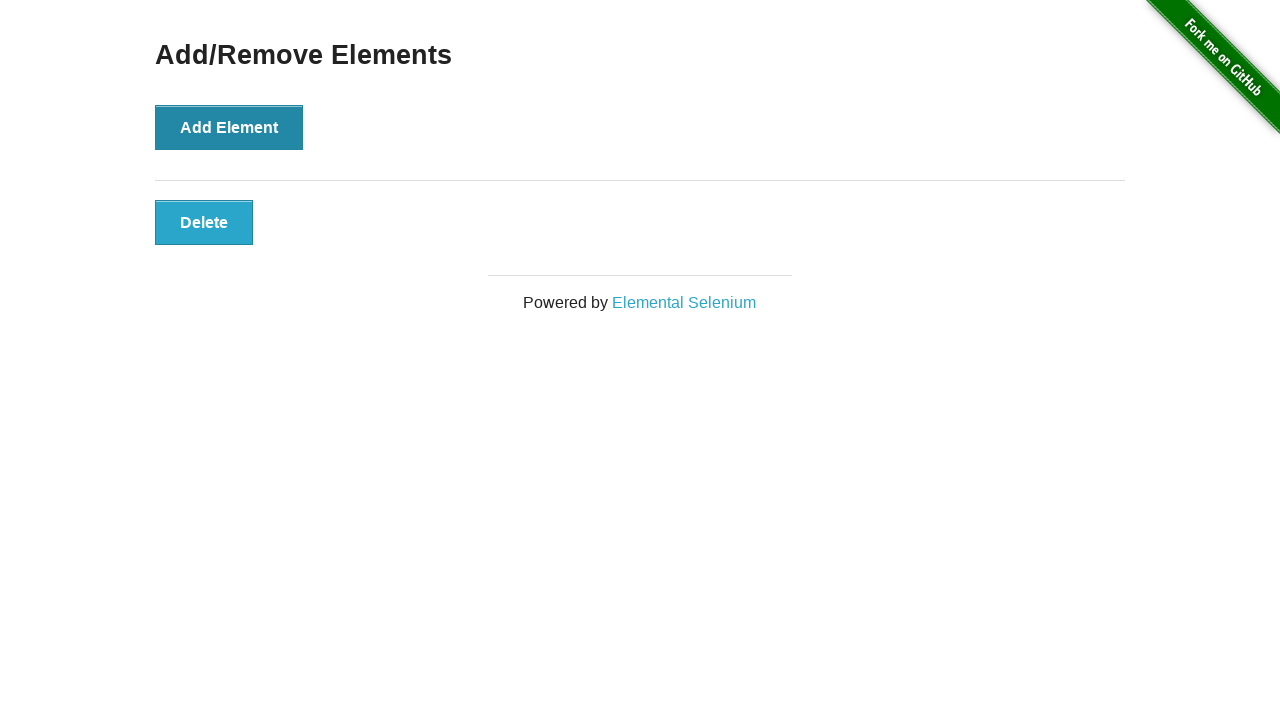

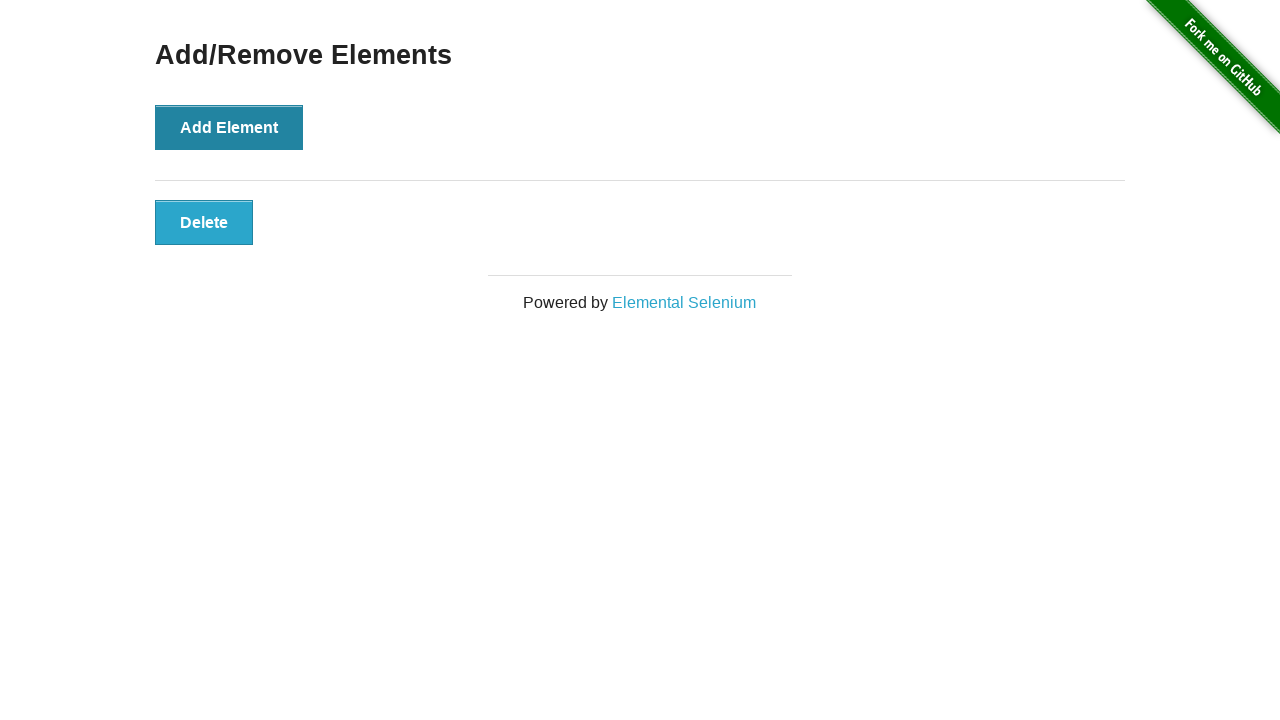